Navigates to Hepsiburada homepage and verifies that link elements are present on the page

Starting URL: https://www.hepsiburada.com/

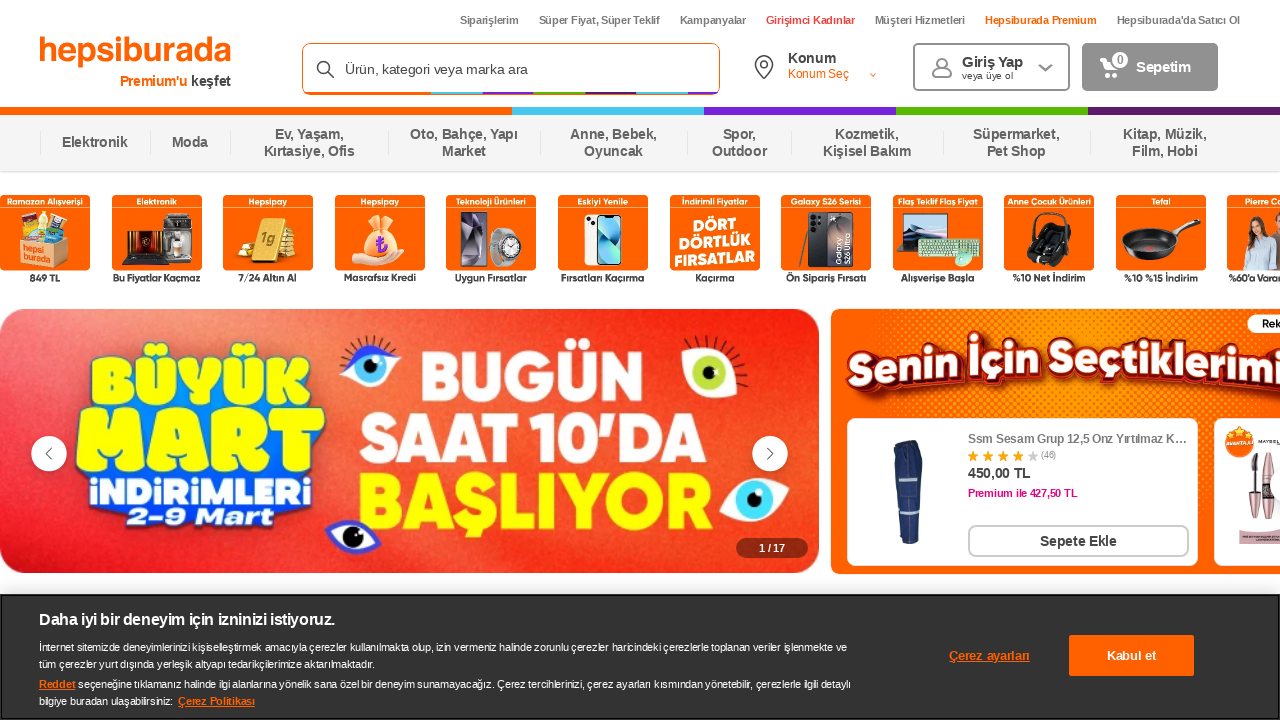

Navigated to Hepsiburada homepage
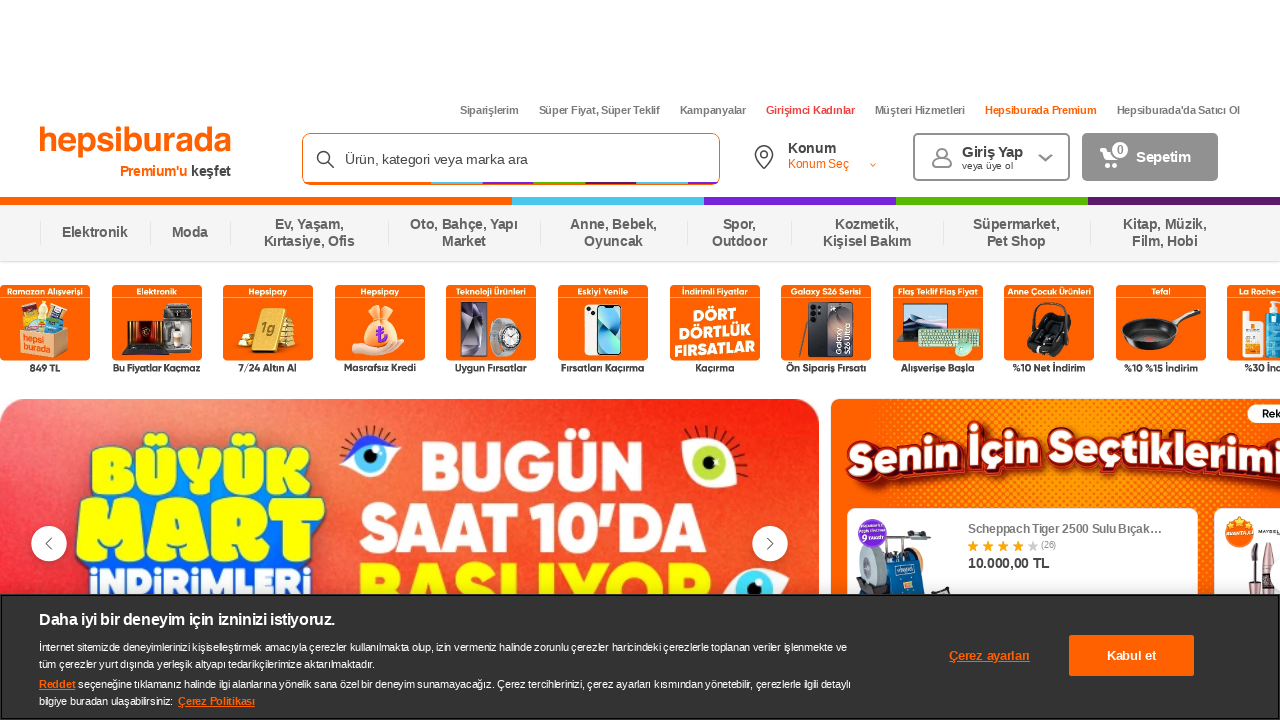

Waited for link elements to load on the page
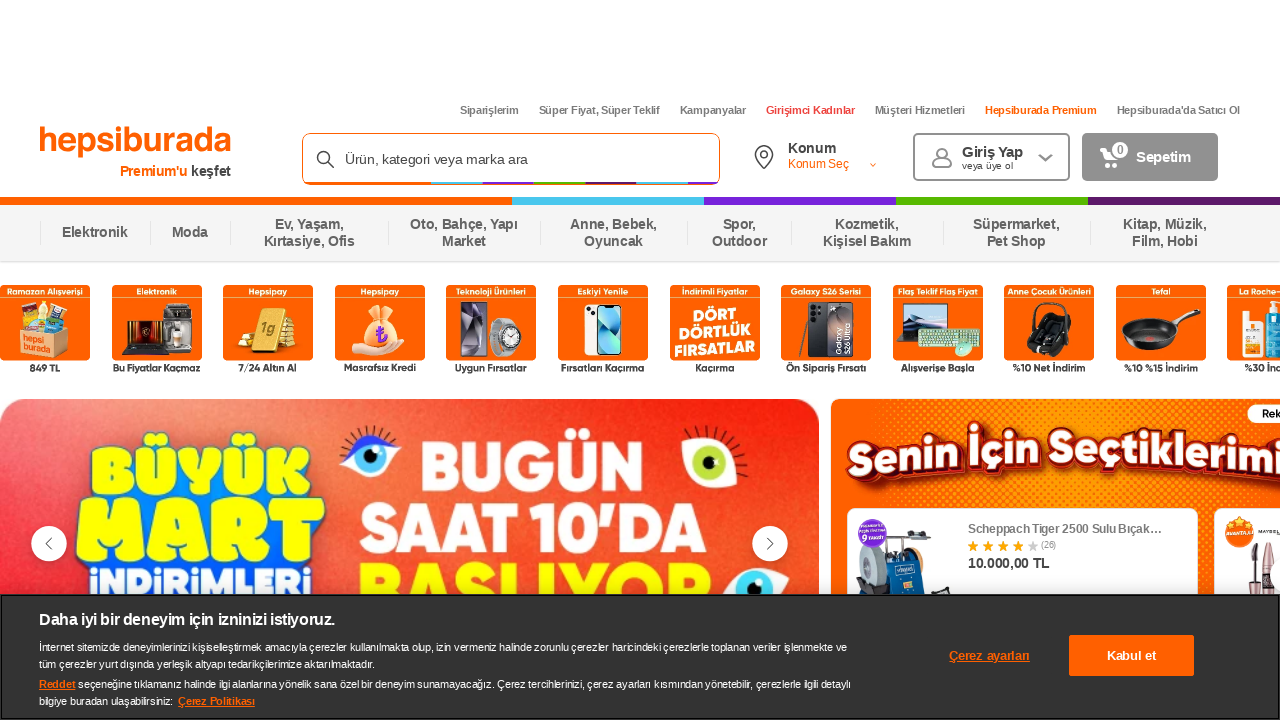

Located all link elements on the page - found 378 links
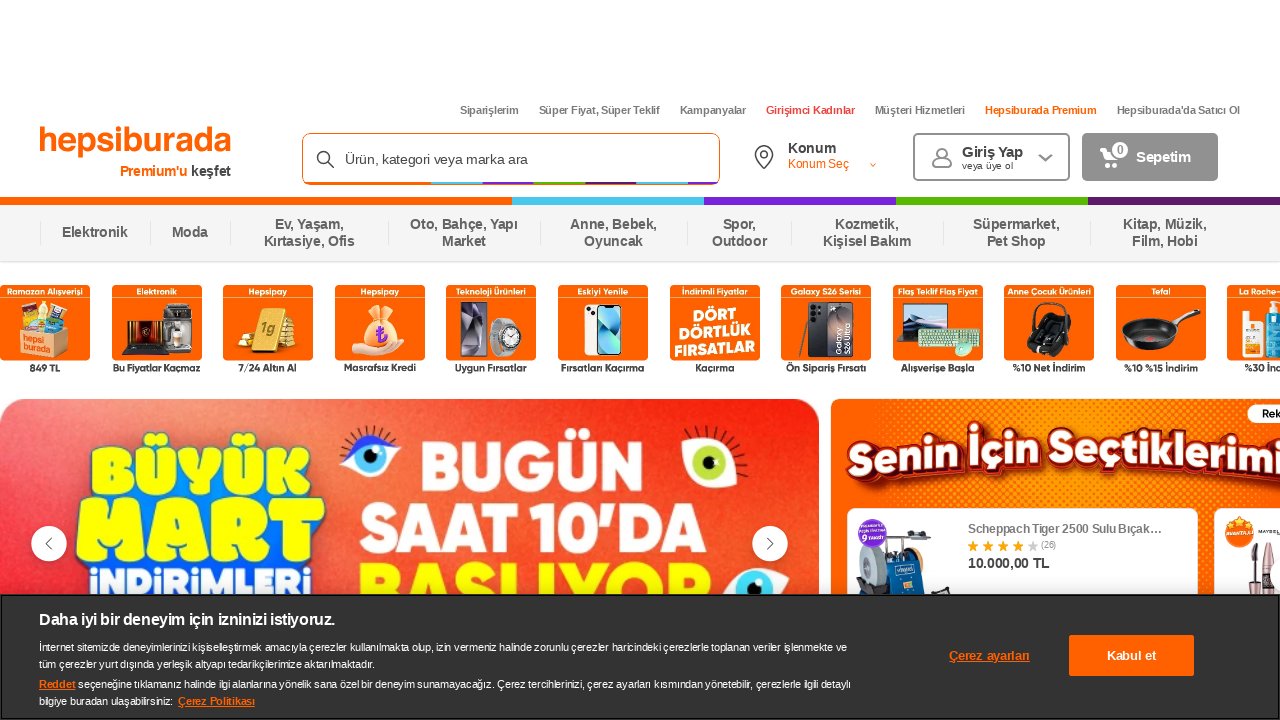

Verified that link elements are present on the page
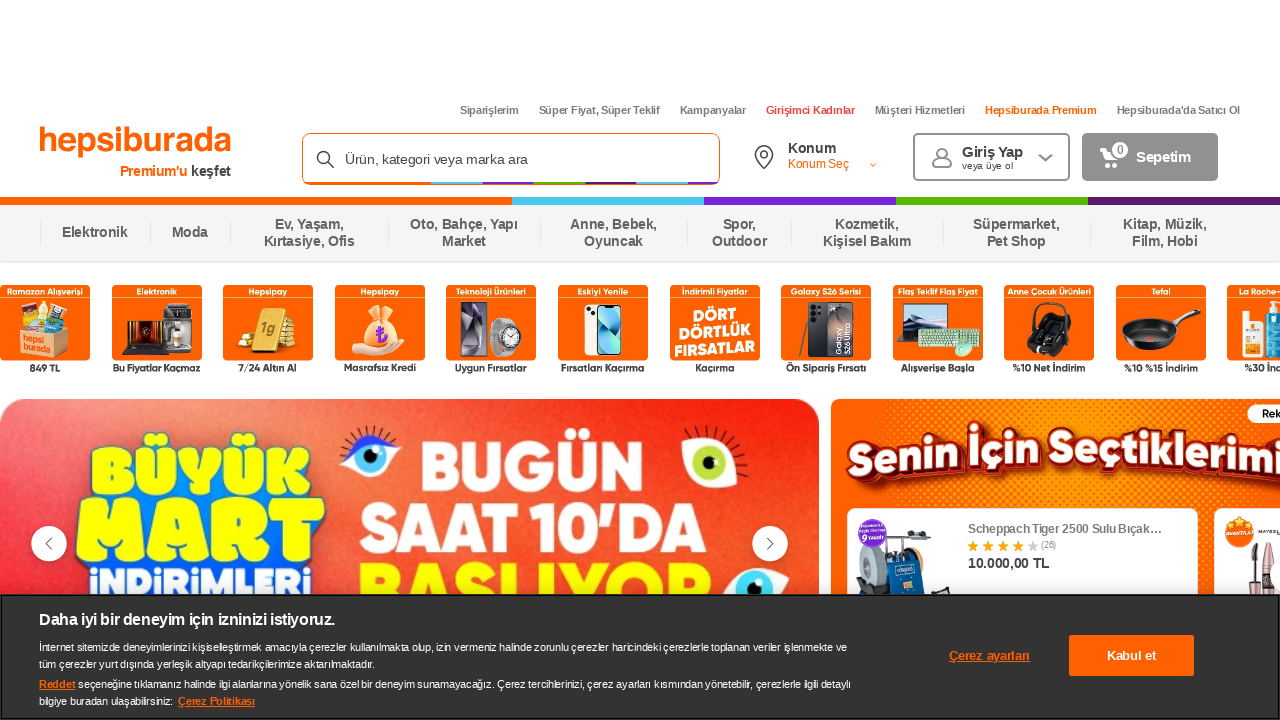

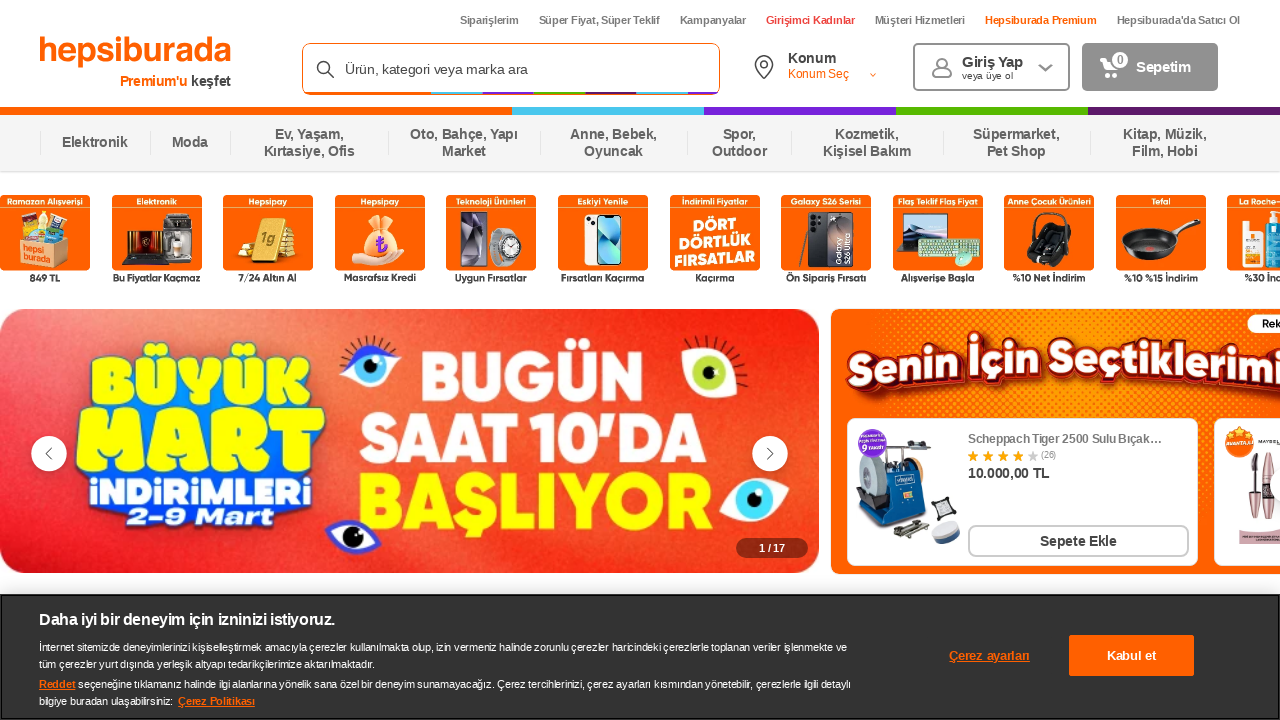